Navigates to Rahul Shetty Academy website and verifies the page loads by checking the title

Starting URL: https://rahulshettyacademy.com/

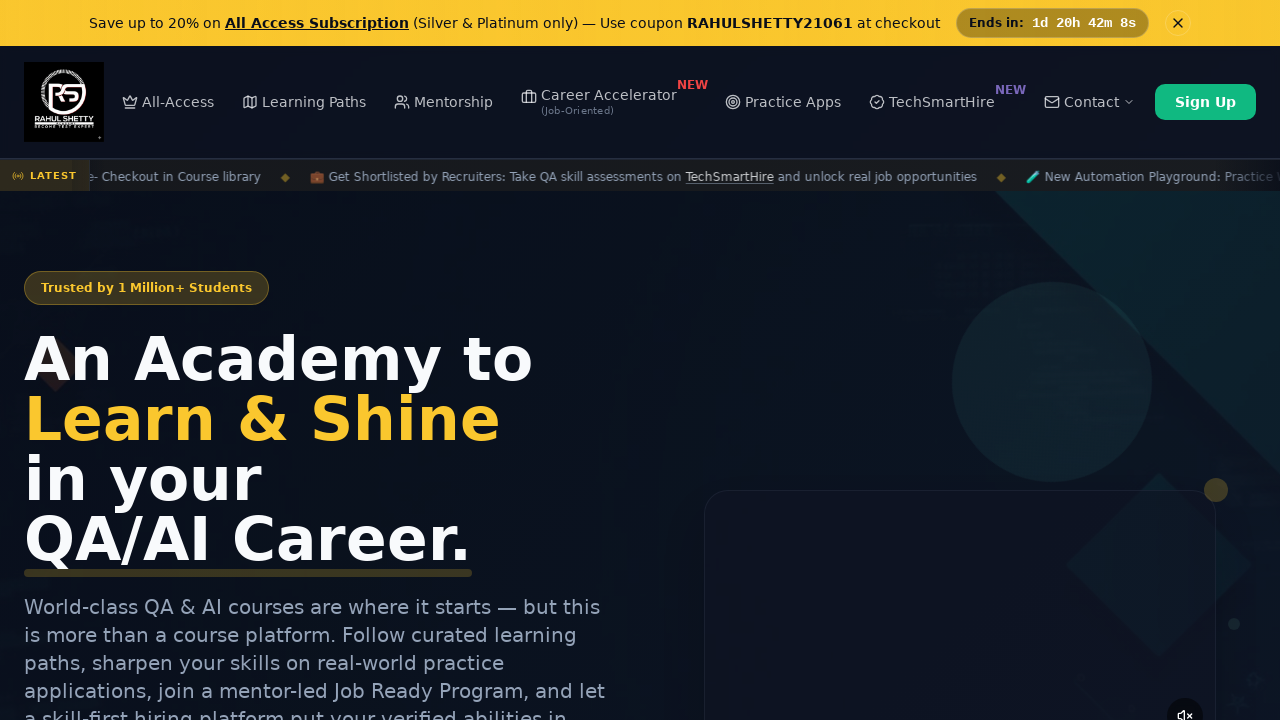

Navigated to Rahul Shetty Academy website
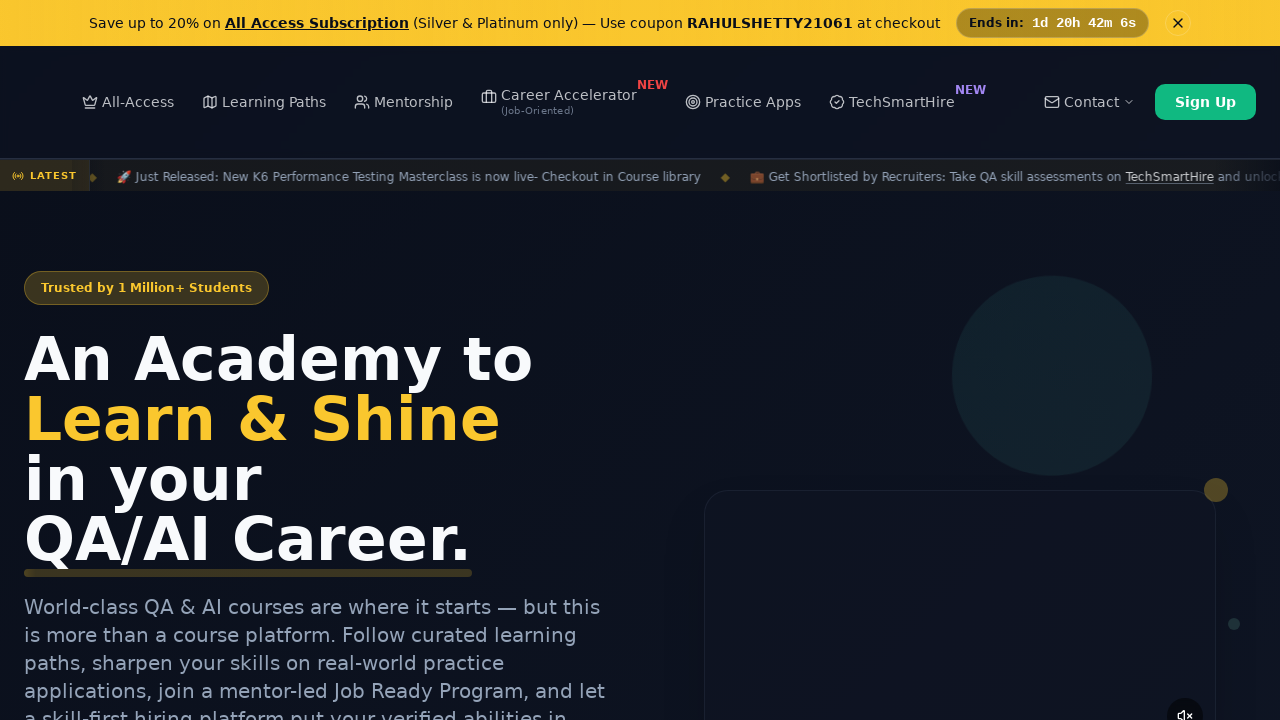

Page DOM content loaded
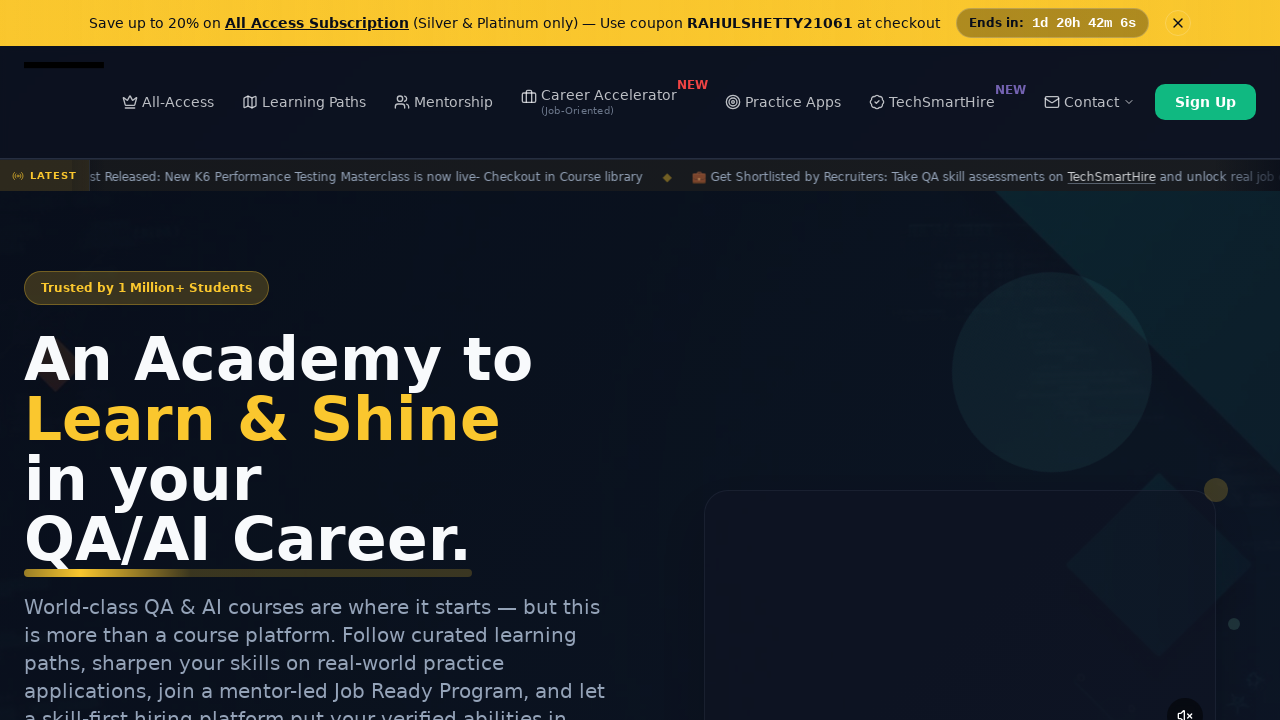

Retrieved page title: Rahul Shetty Academy | QA Automation, Playwright, AI Testing & Online Training
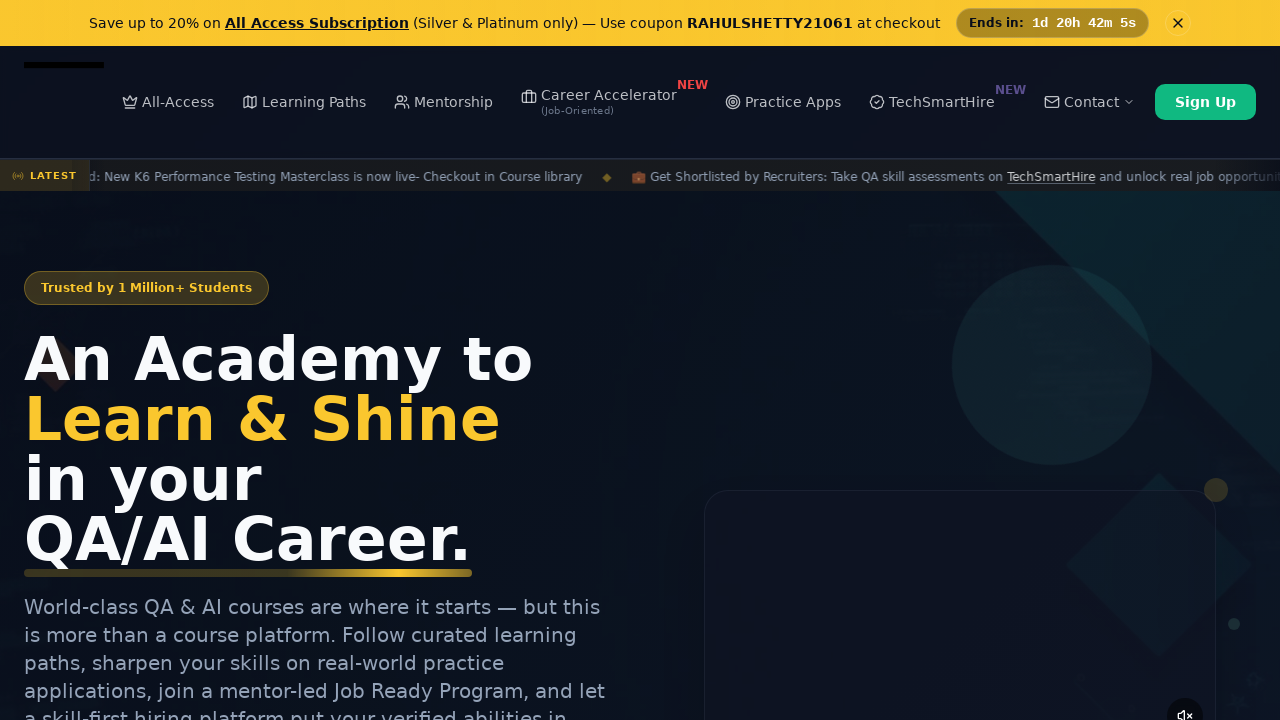

Printed page title to console
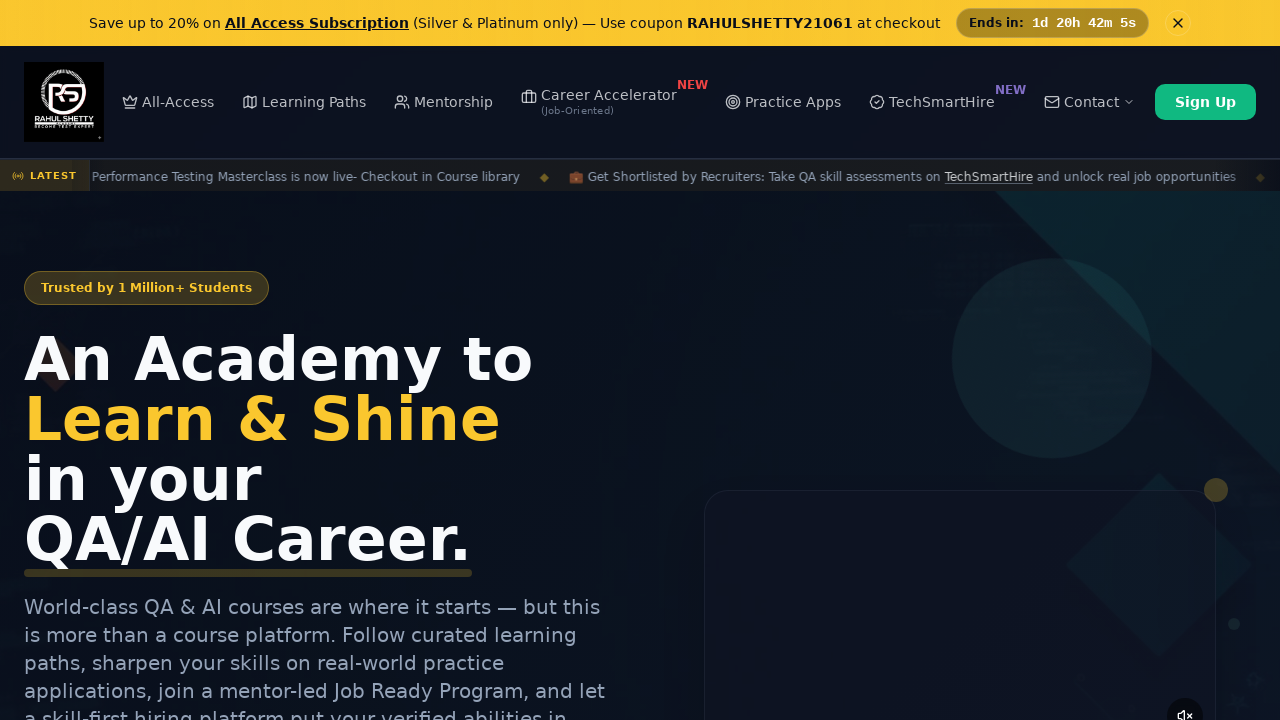

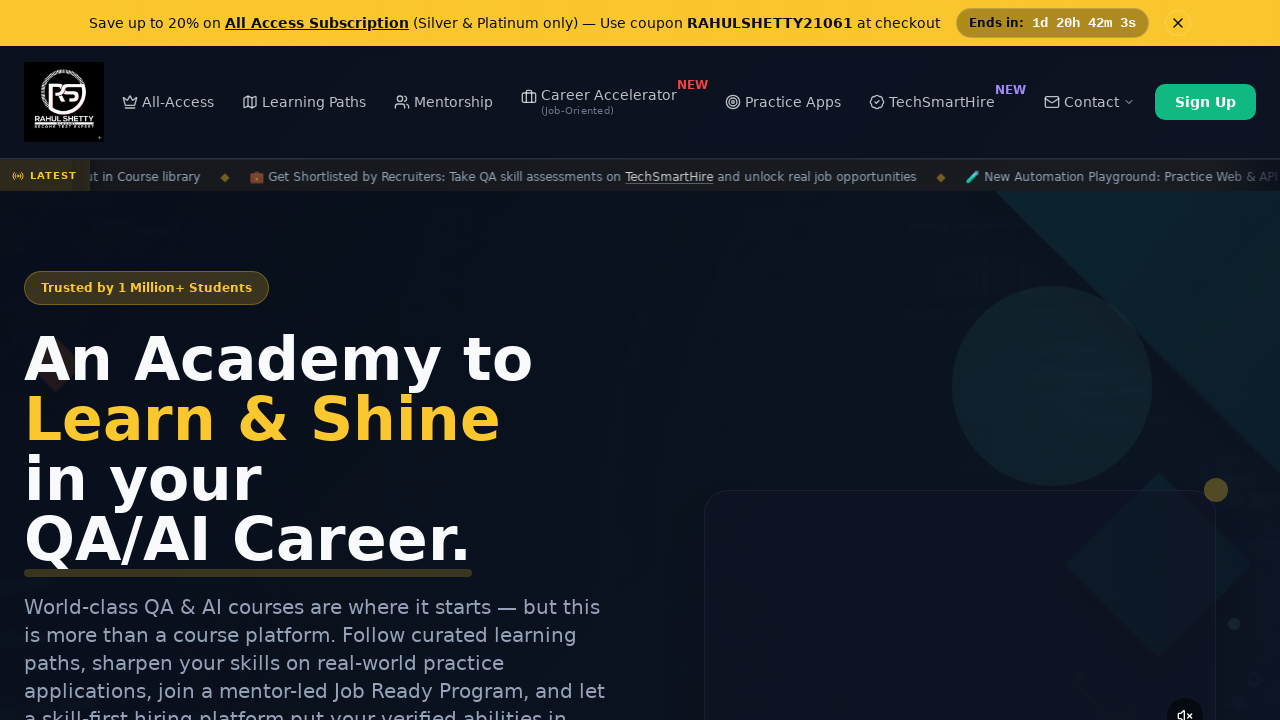